Navigates to W3Schools HTML tutorial page and waits for the page to load. This is a basic navigation test to verify the page is accessible.

Starting URL: https://www.w3schools.com/html/

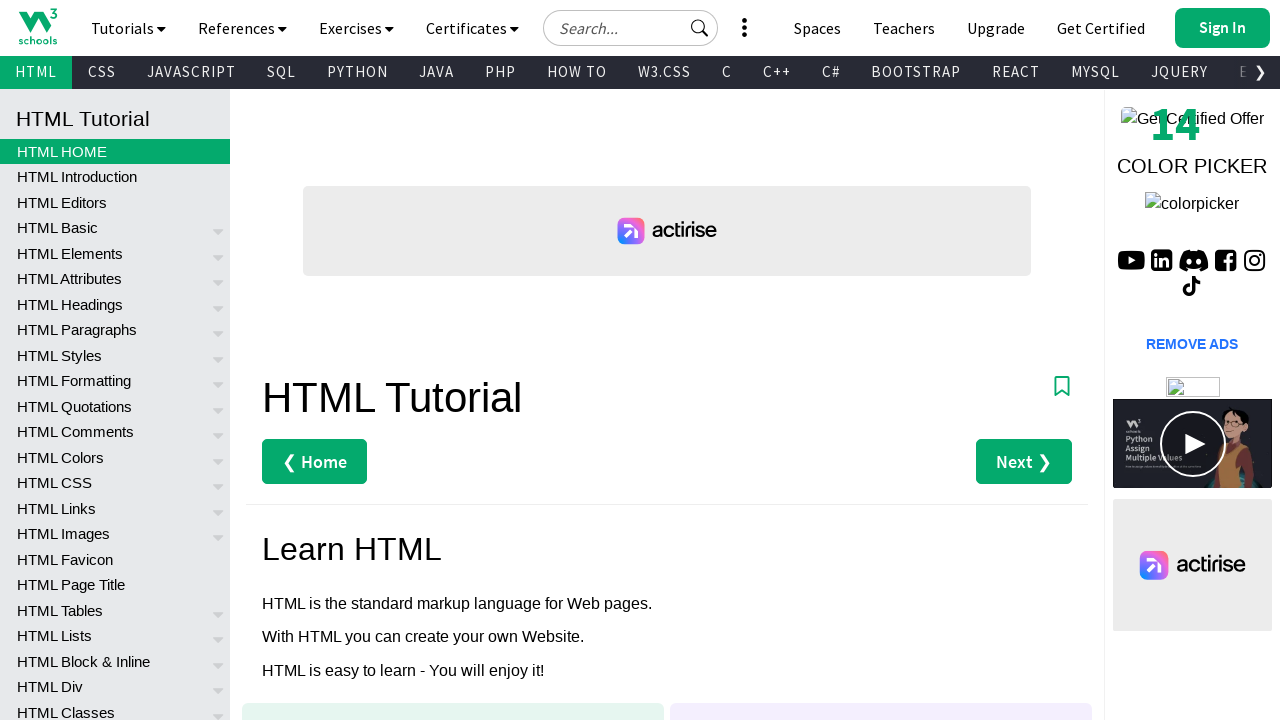

Navigated to W3Schools HTML tutorial page
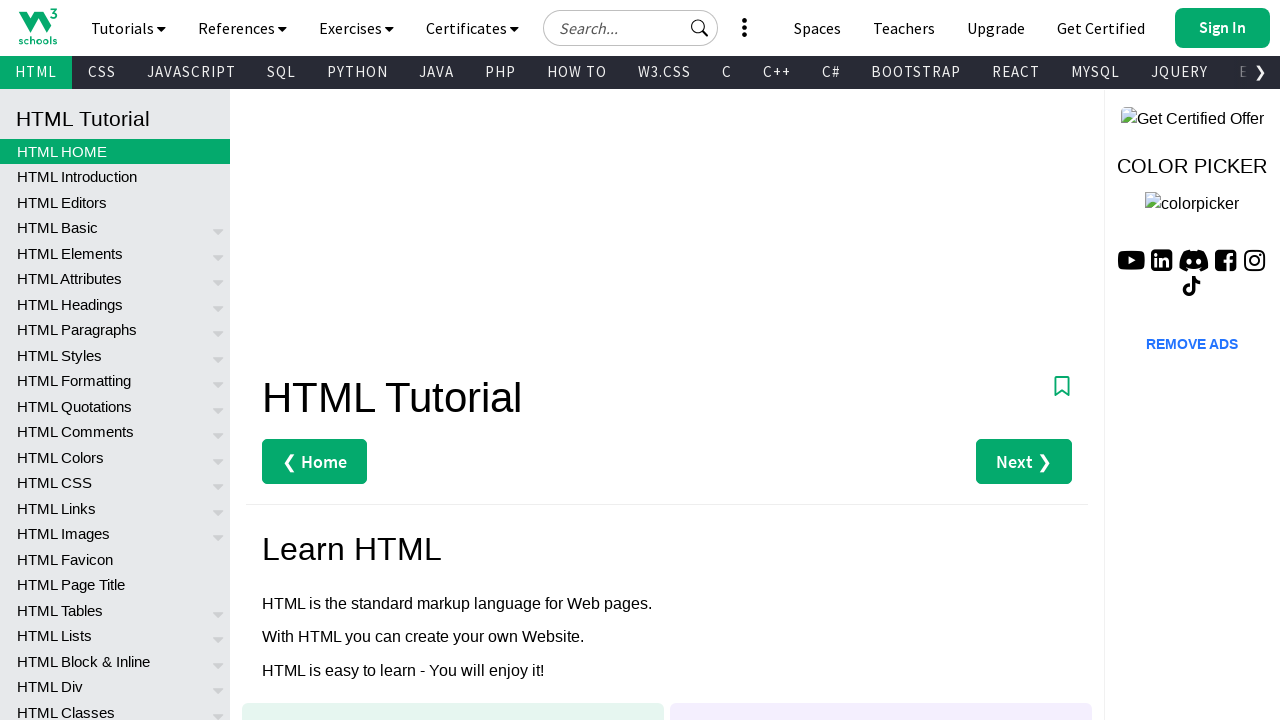

Page DOM content loaded
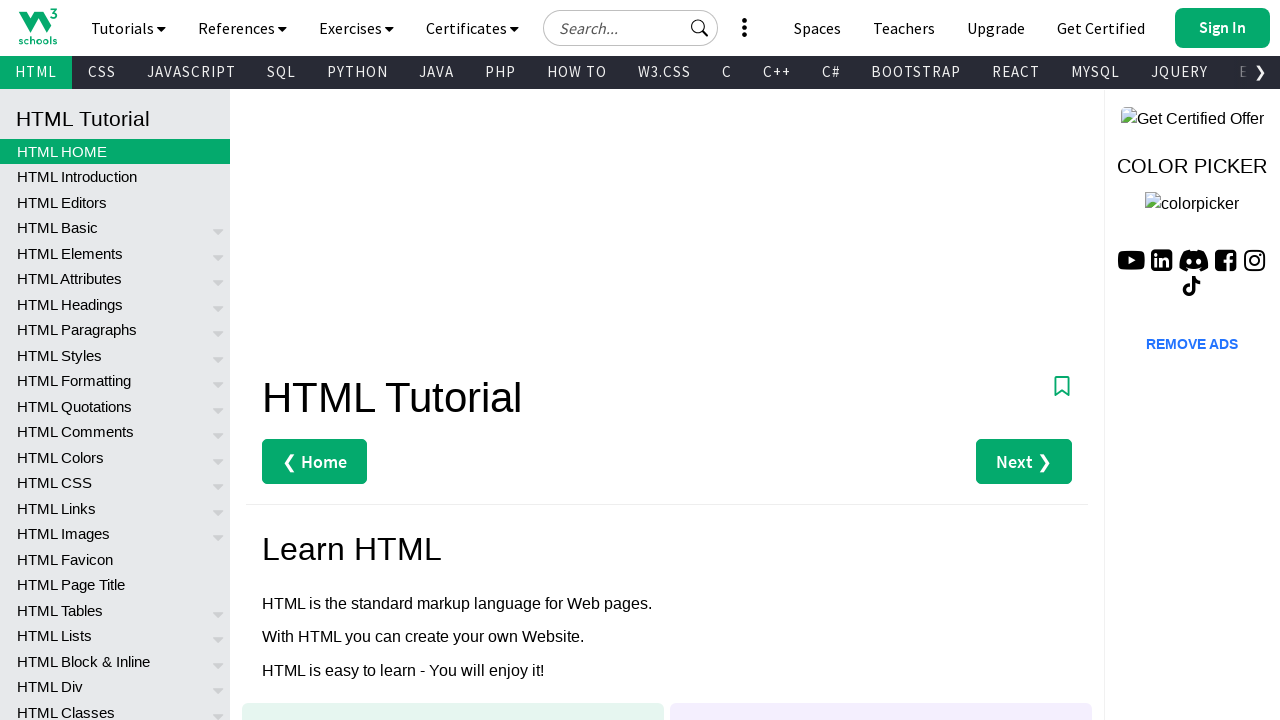

Main content element loaded and visible
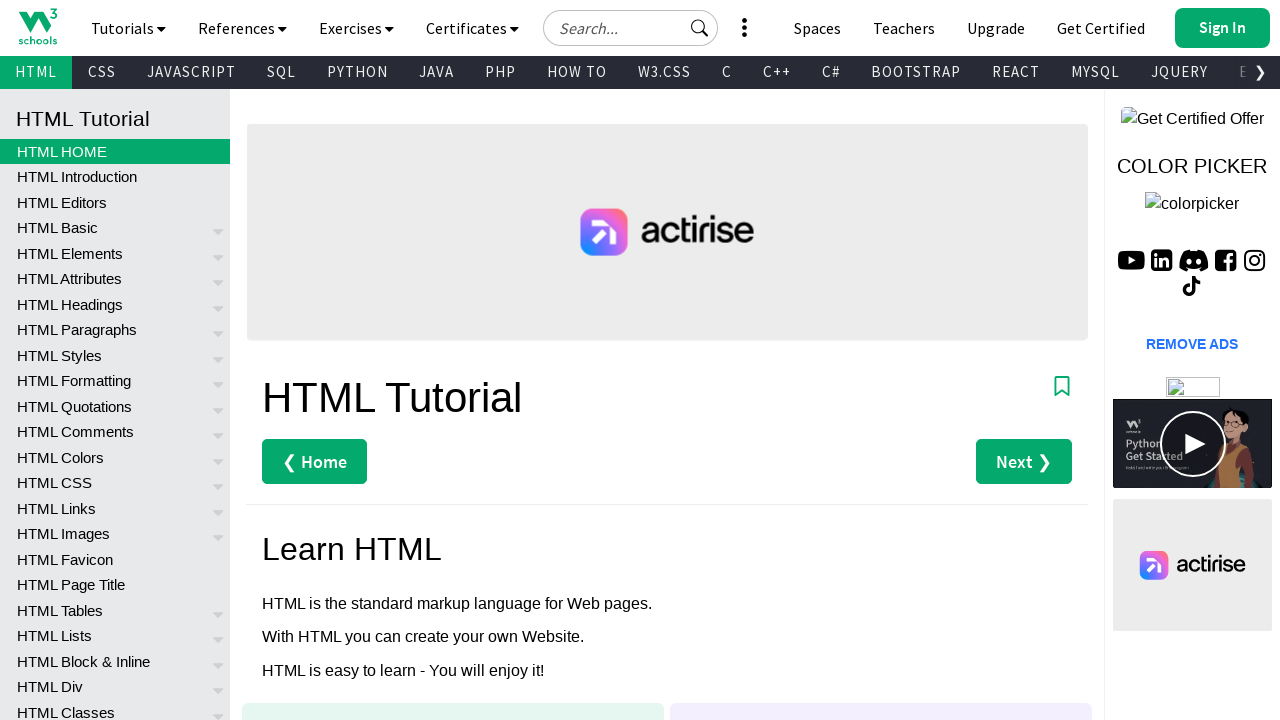

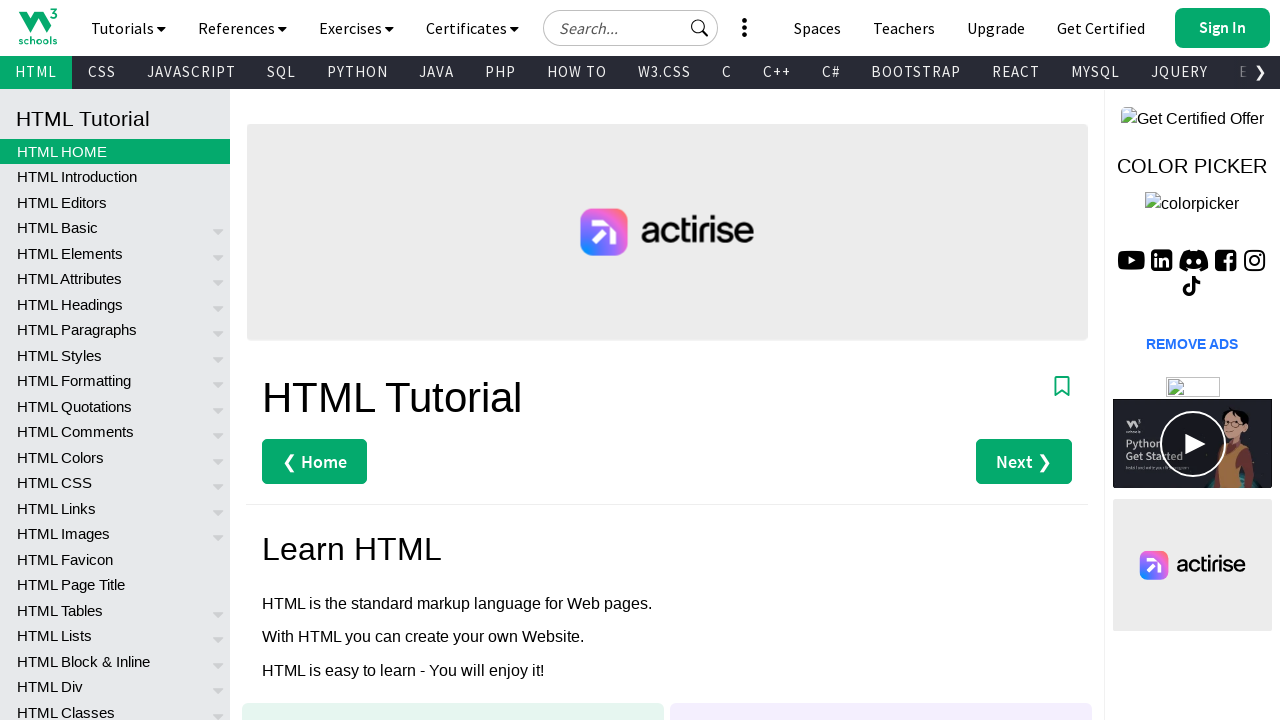